Tests prompt dialog by entering a name but dismissing it.

Starting URL: https://demoqa.com/alerts

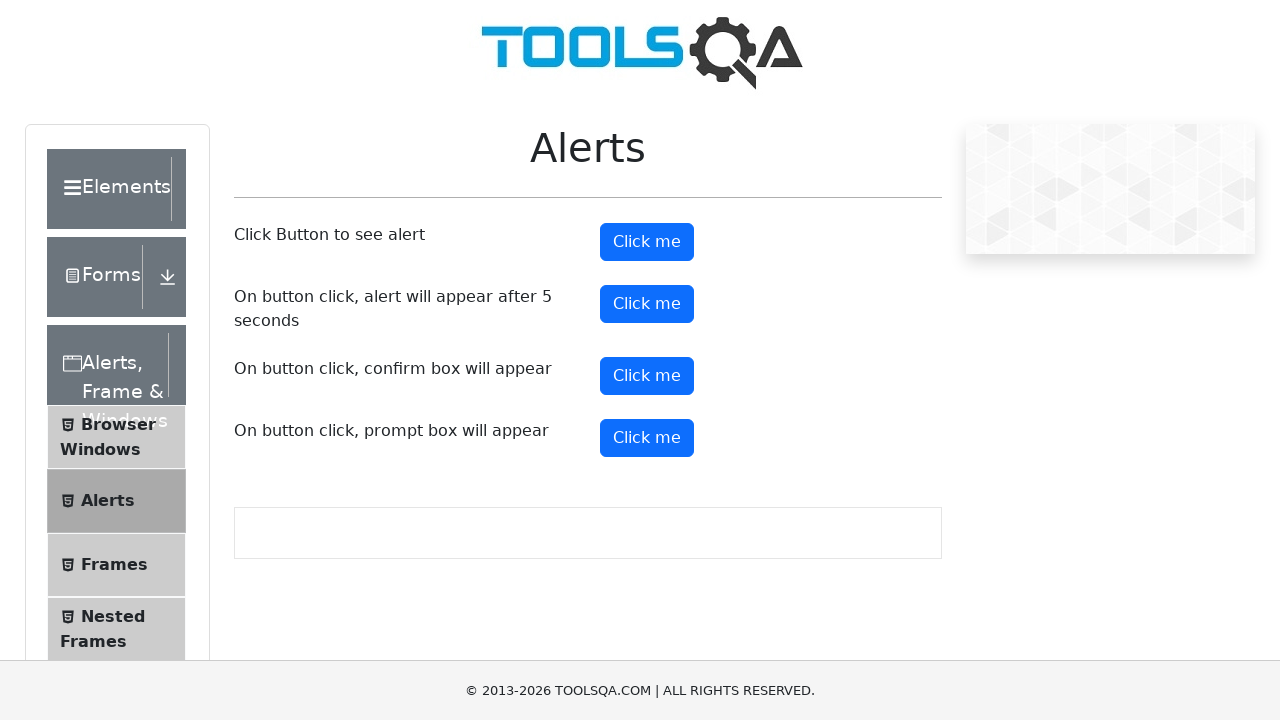

Set up dialog handler to dismiss prompts
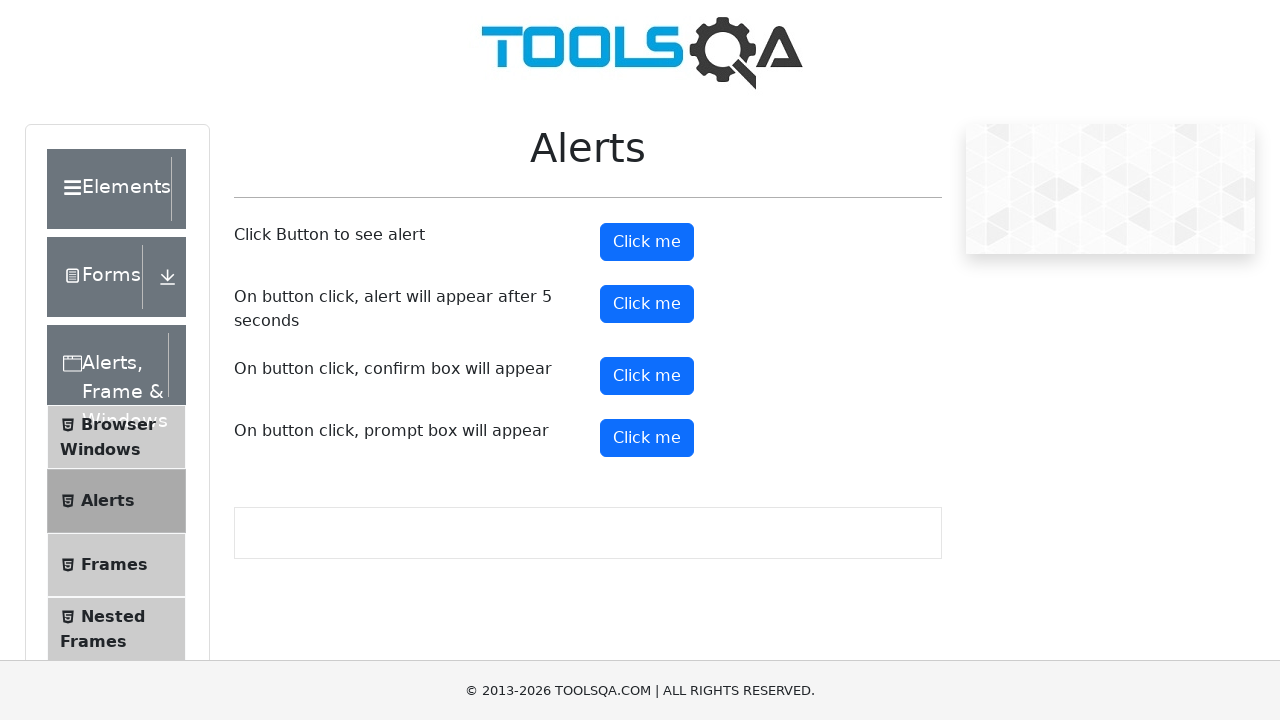

Clicked prompt button to trigger dialog at (647, 438) on #promtButton
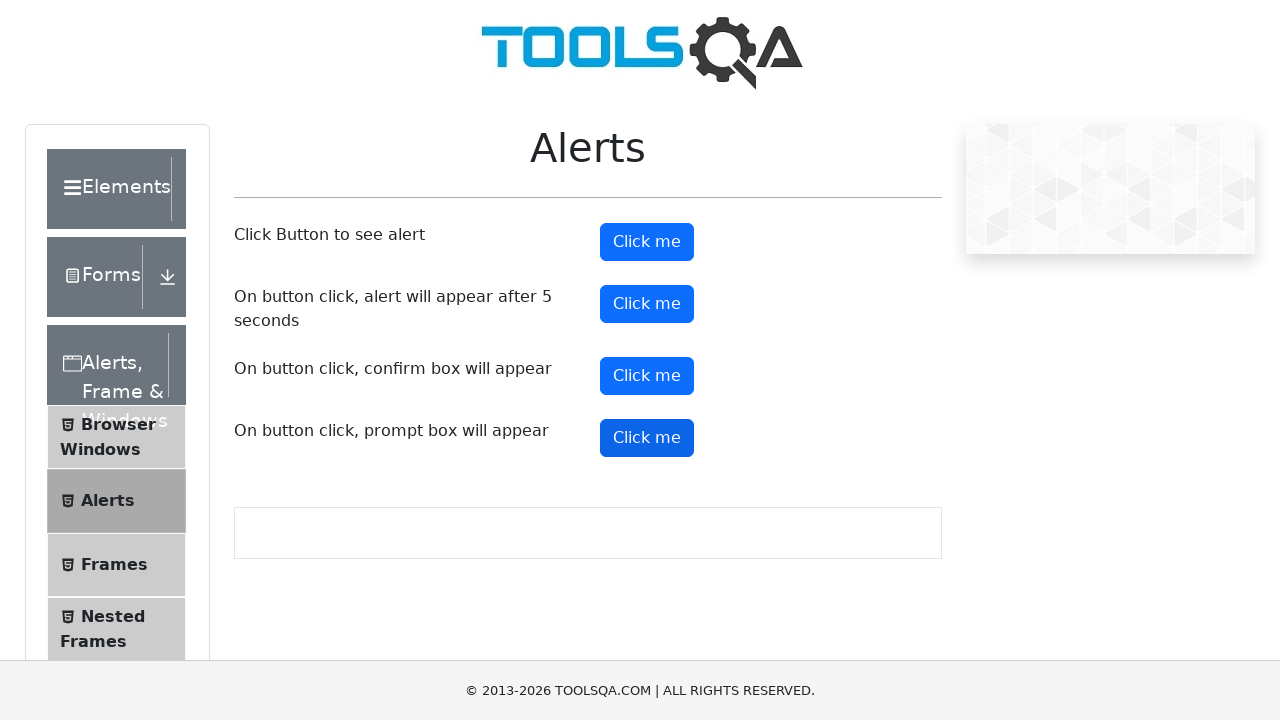

Waited for dialog to be processed and dismissed
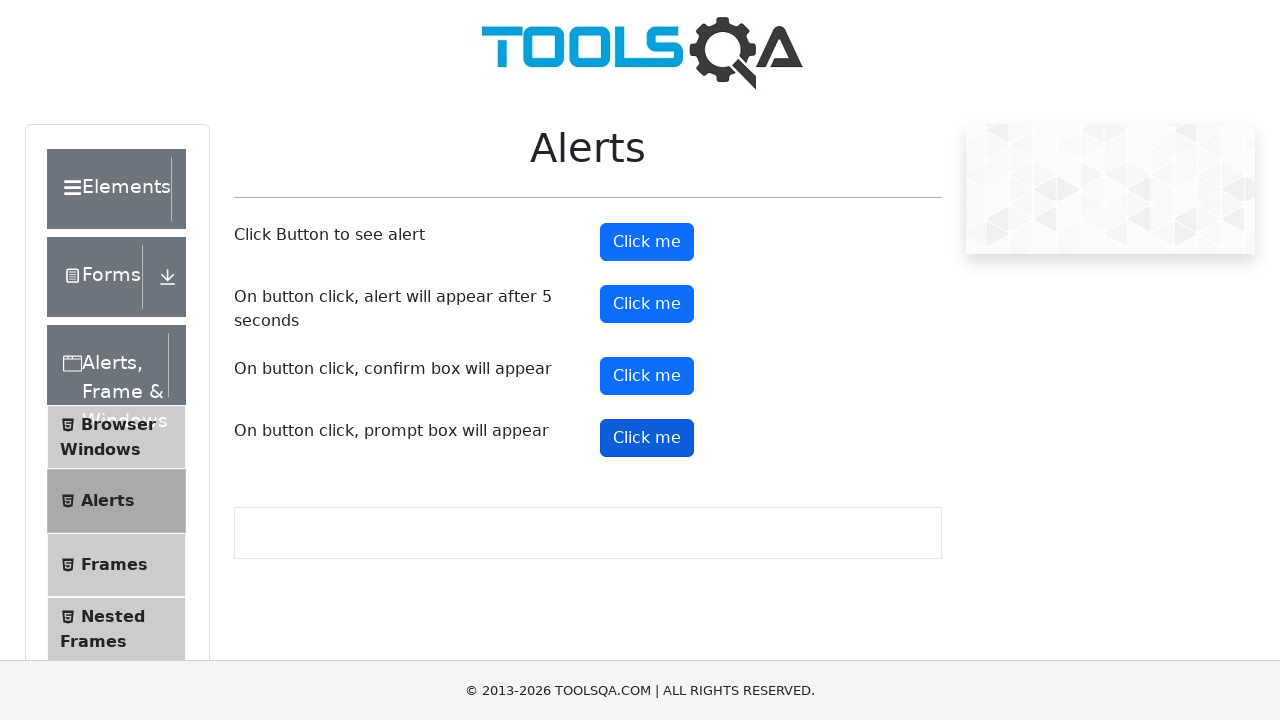

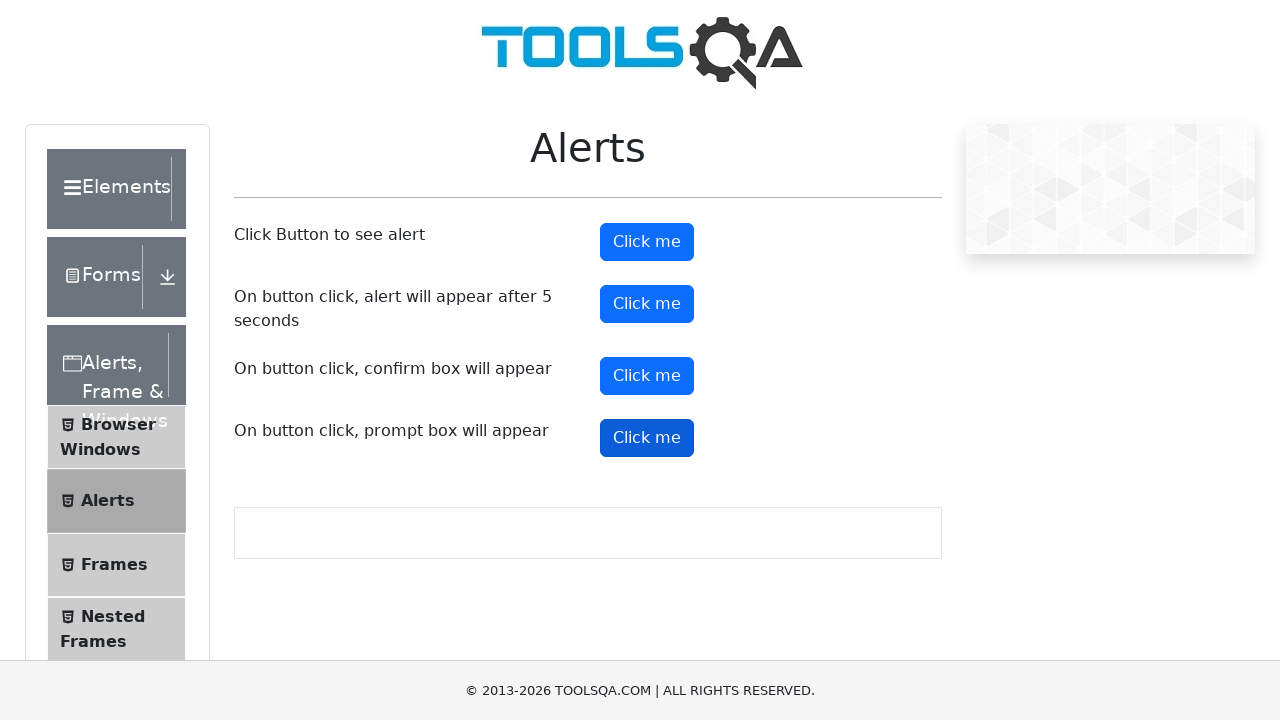